Tests JavaScript confirm dialog by clicking the JS Confirm button, dismissing the dialog, and verifying the cancel message

Starting URL: https://the-internet.herokuapp.com/javascript_alerts

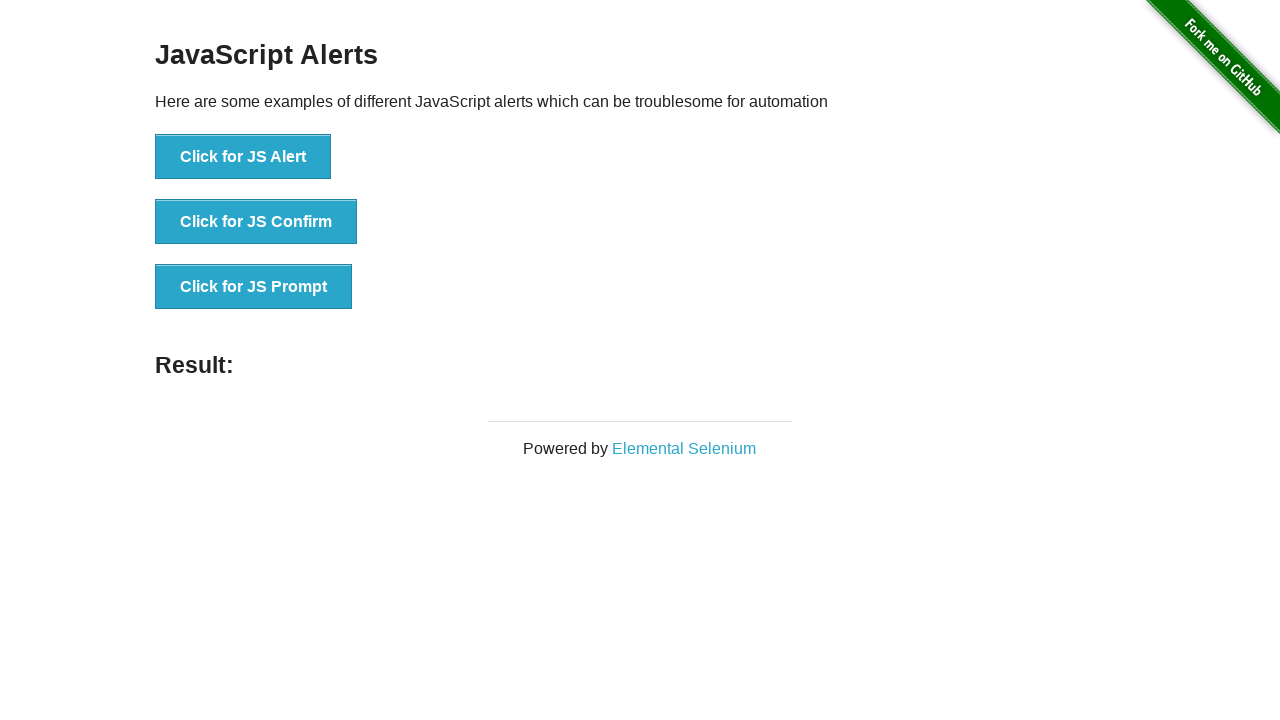

Set up dialog handler to dismiss confirm dialog
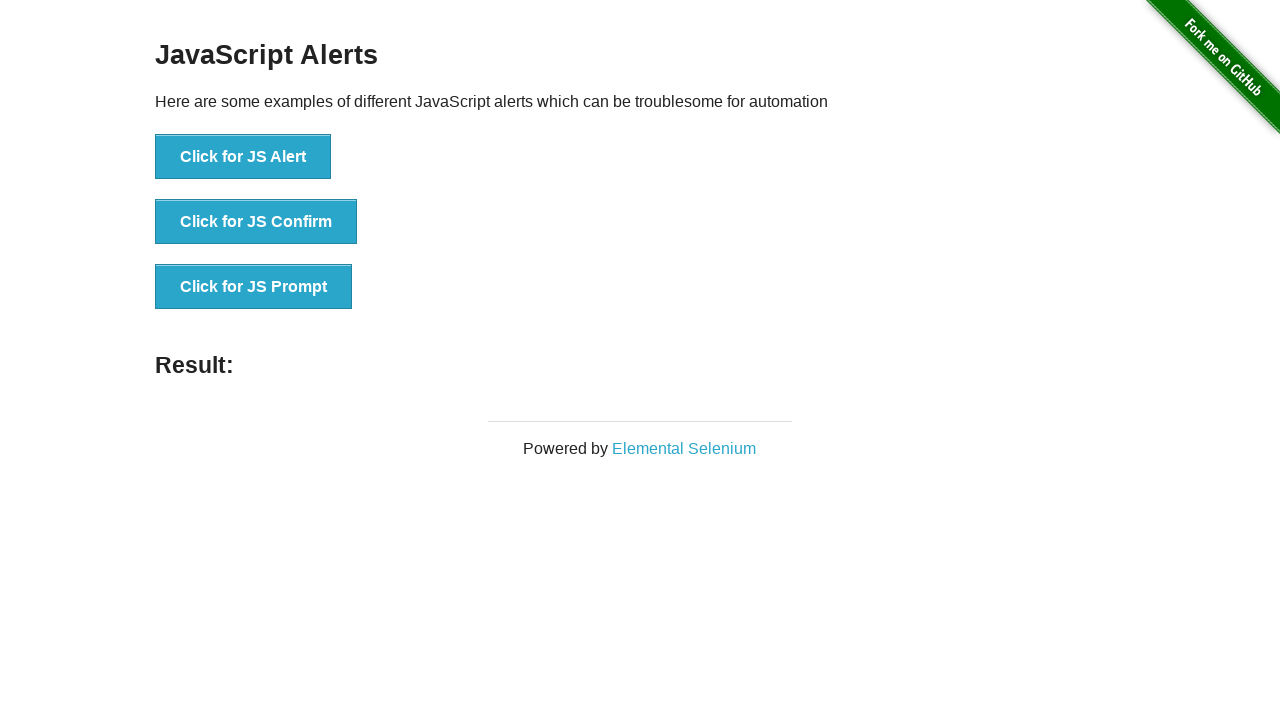

Clicked the JS Confirm button at (256, 222) on button[onclick='jsConfirm()']
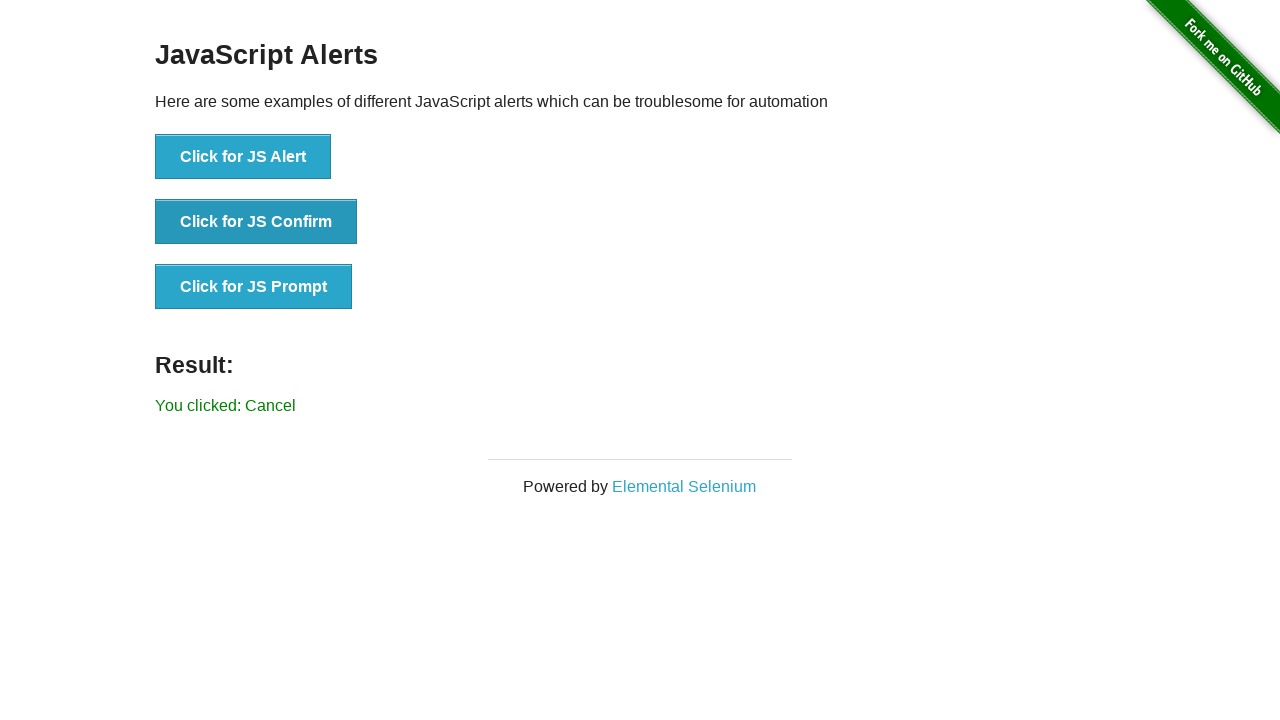

Confirmed that cancel message is displayed after dismissing confirm dialog
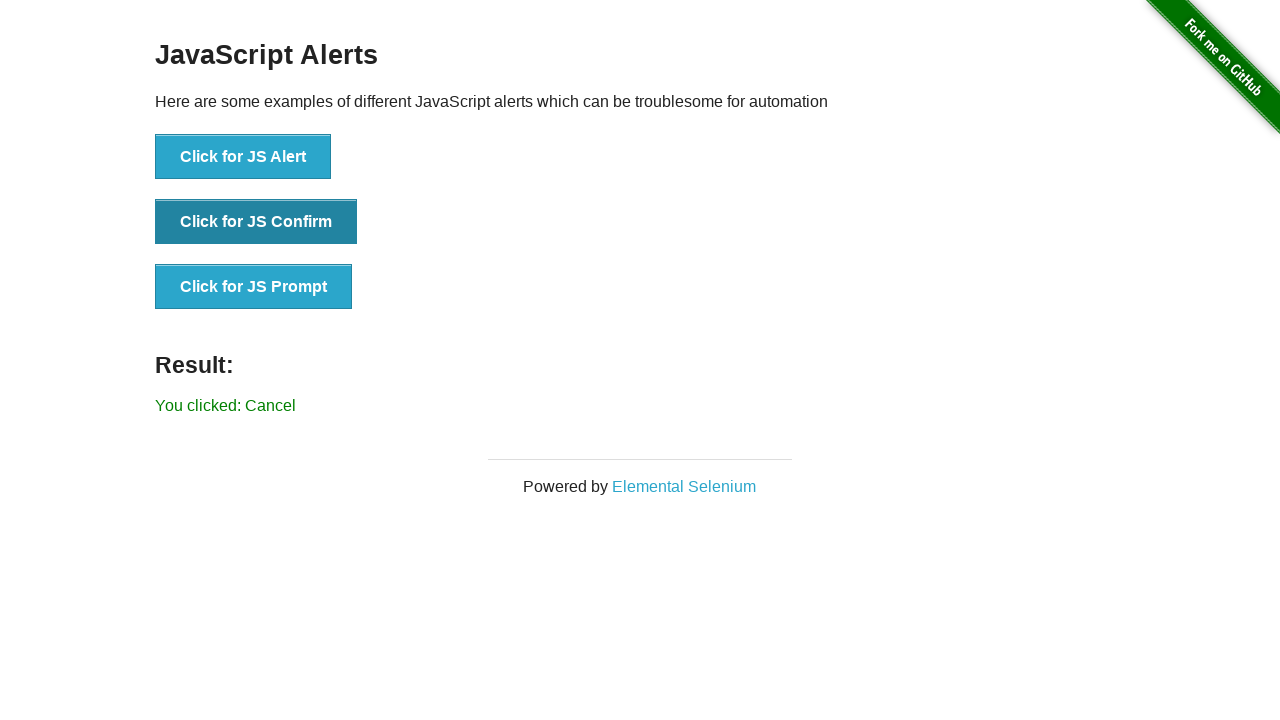

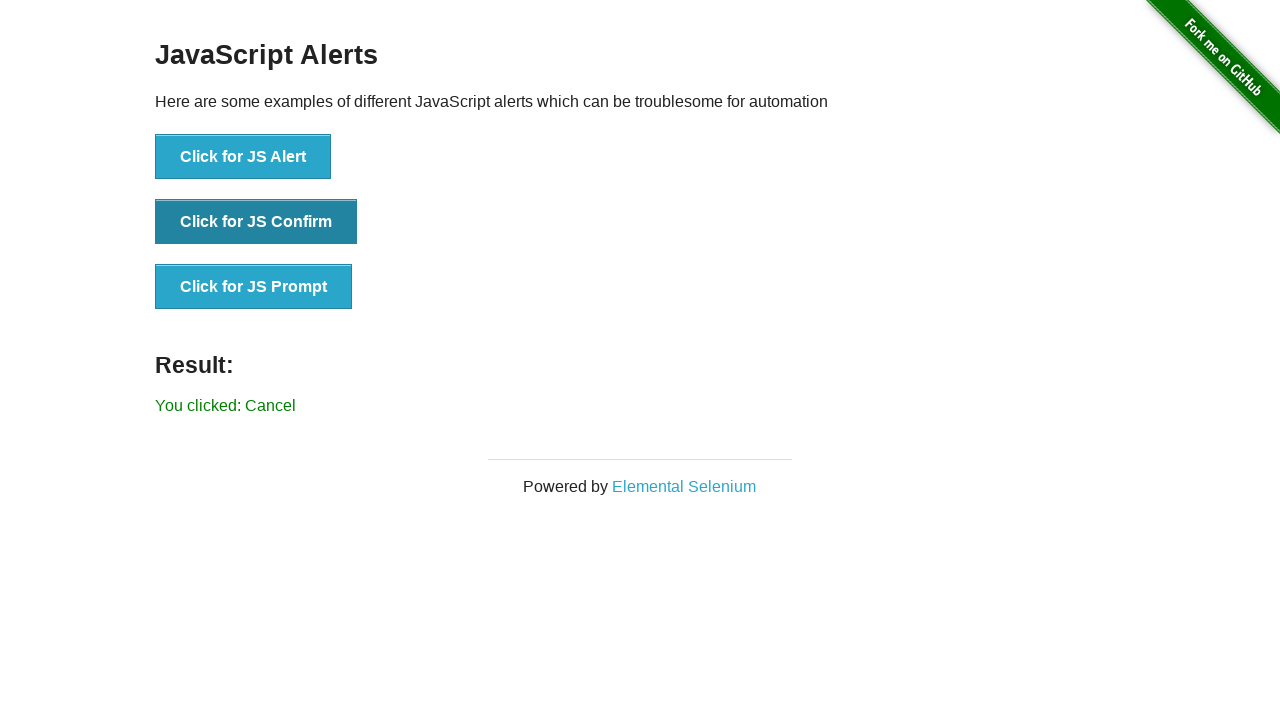